Tests A/B test page functionality by visiting the page, adding an opt-out cookie, then refreshing to verify the A/B test is disabled

Starting URL: http://the-internet.herokuapp.com/abtest

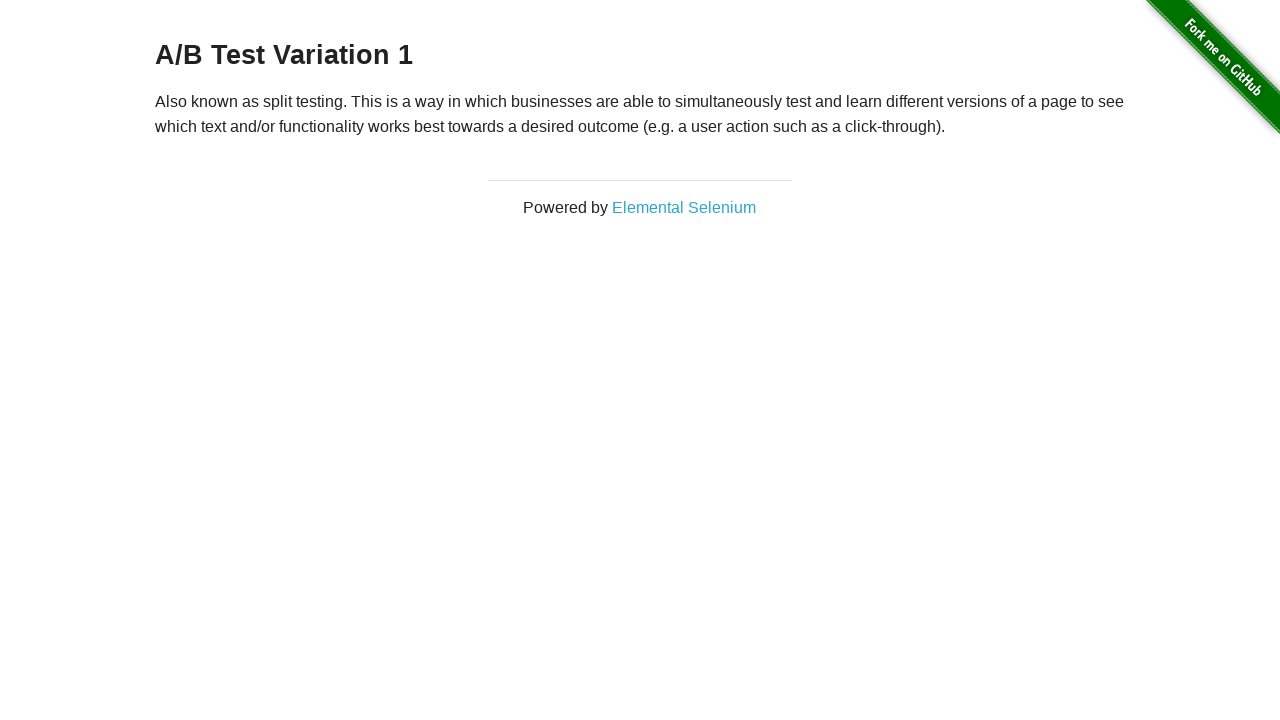

Waited for h3 heading to be visible on A/B test page
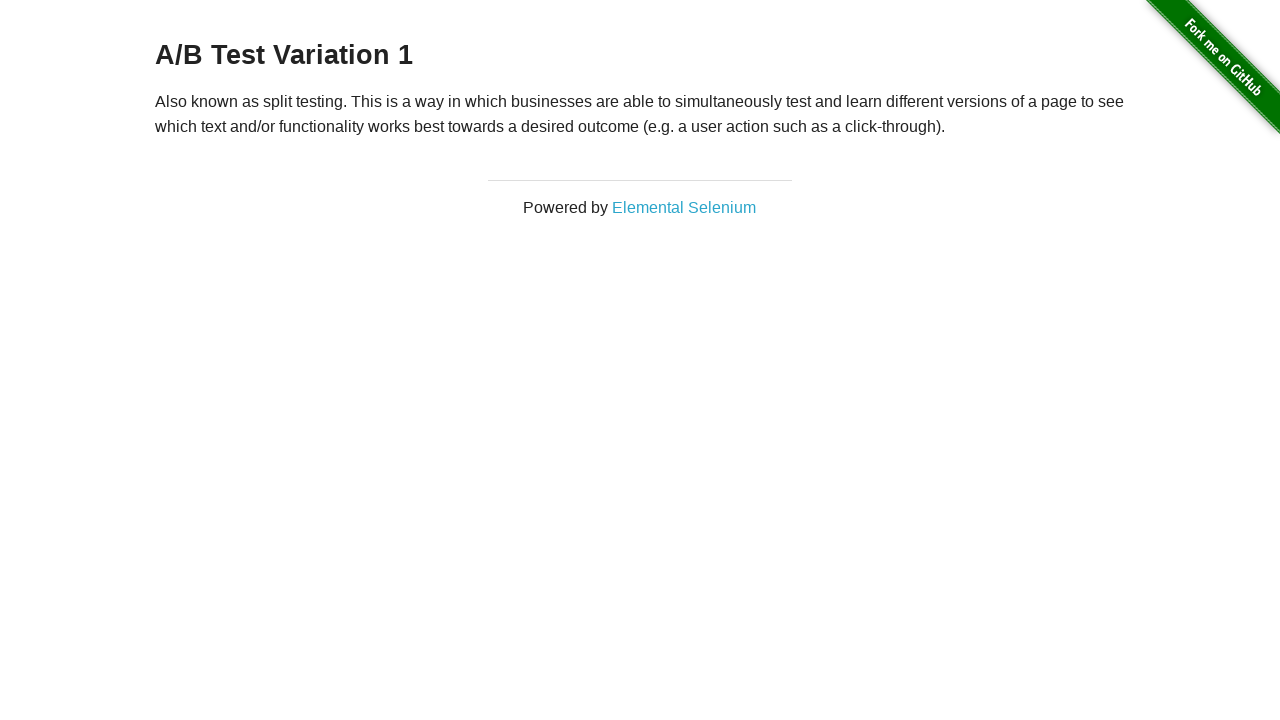

Added optimizelyOptOut cookie to disable A/B testing
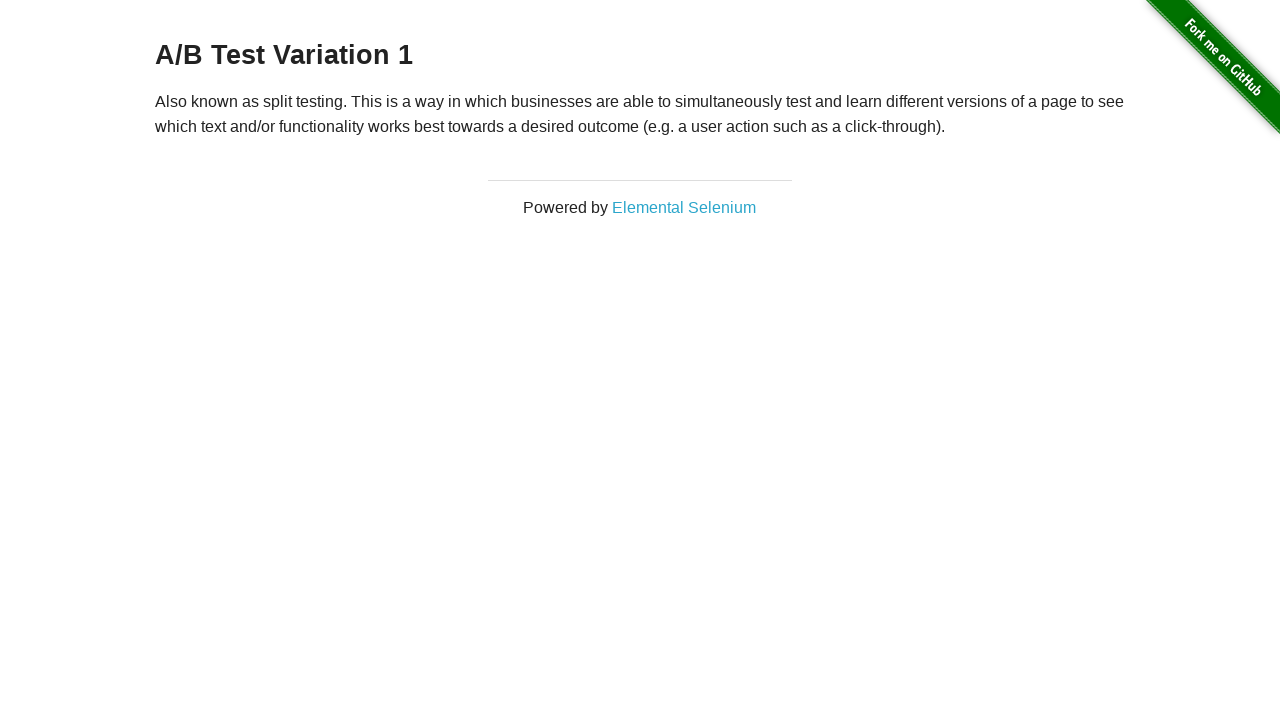

Reloaded page after adding opt-out cookie
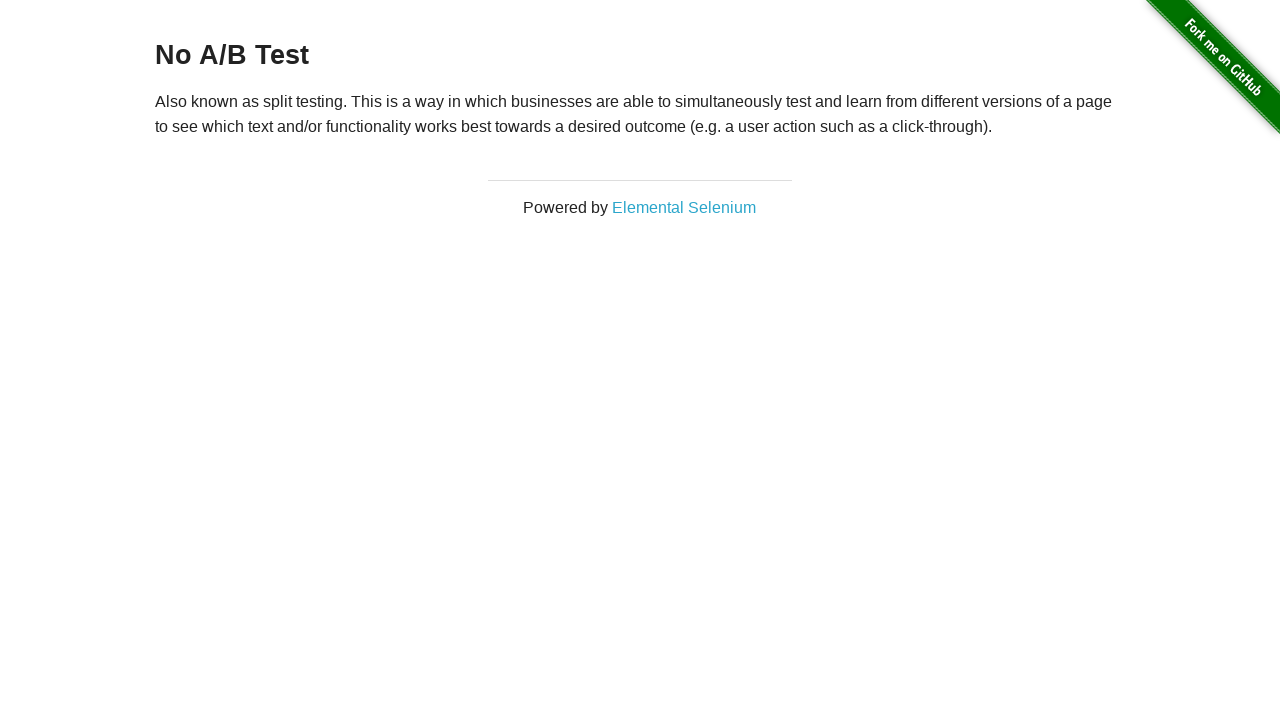

Waited for h3 heading to verify A/B test is disabled
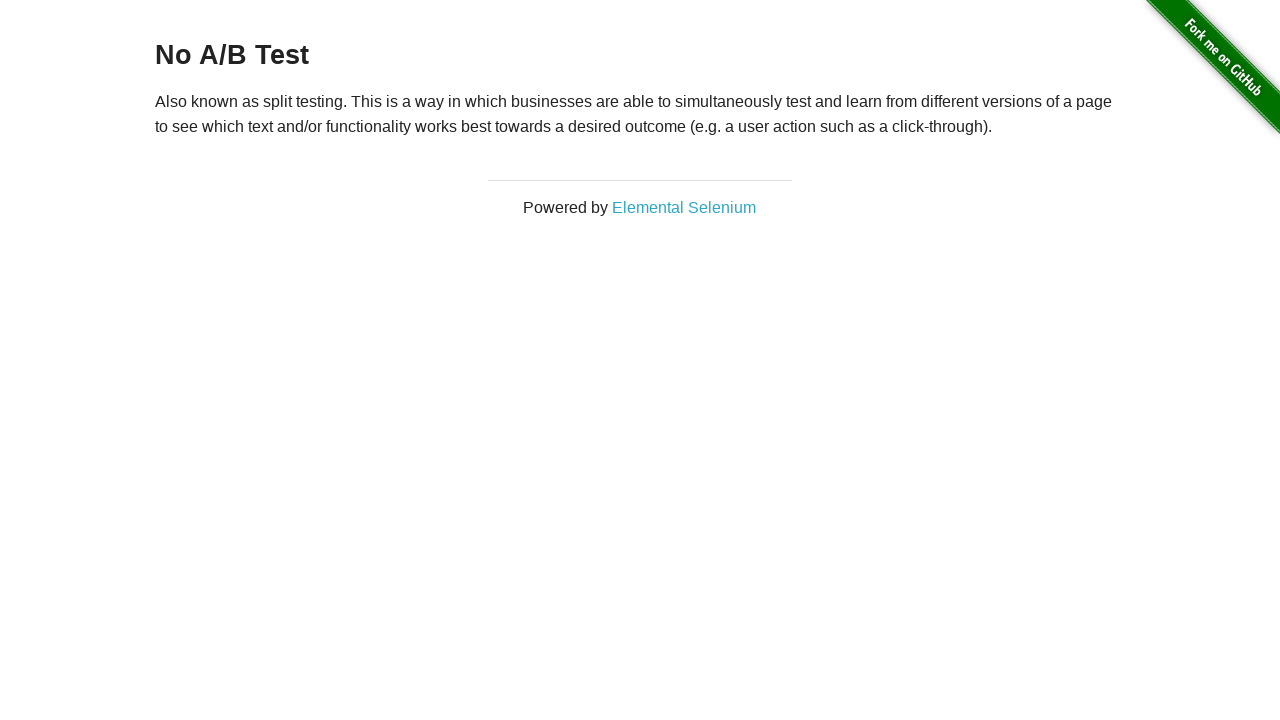

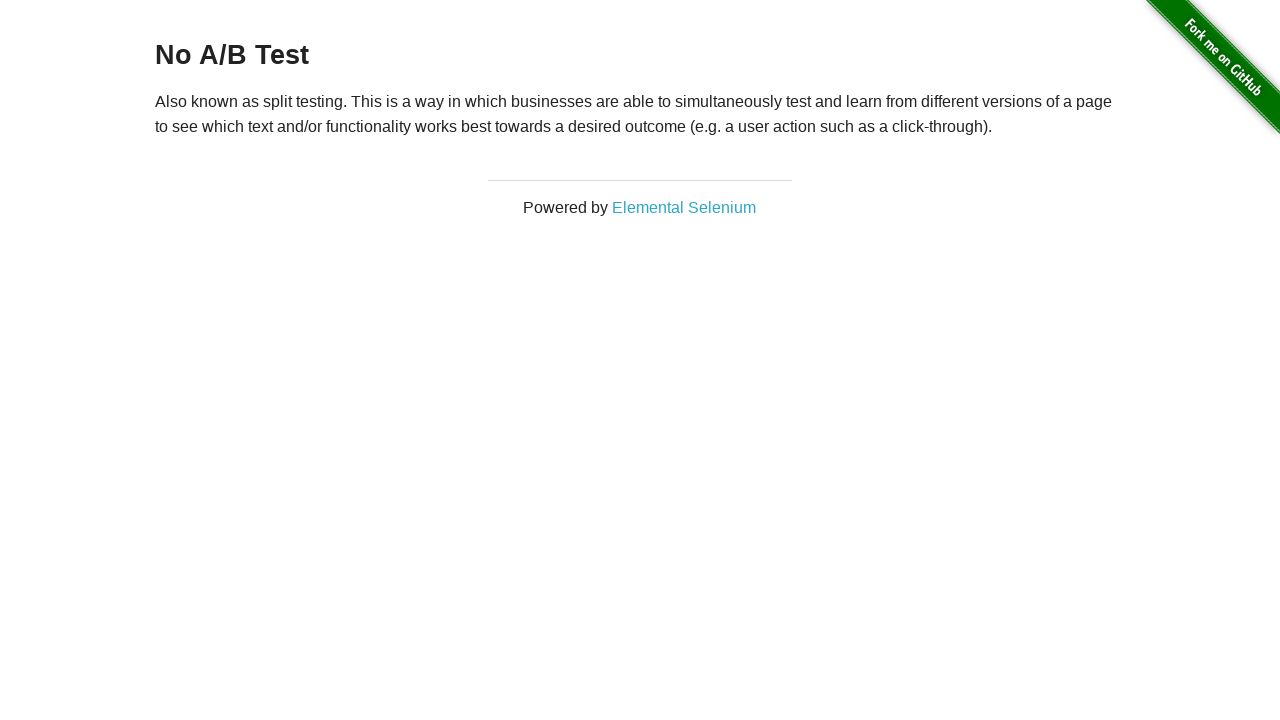